Tests hover functionality by hovering over an image and verifying the caption text appears with the correct username

Starting URL: https://the-internet.herokuapp.com/hovers

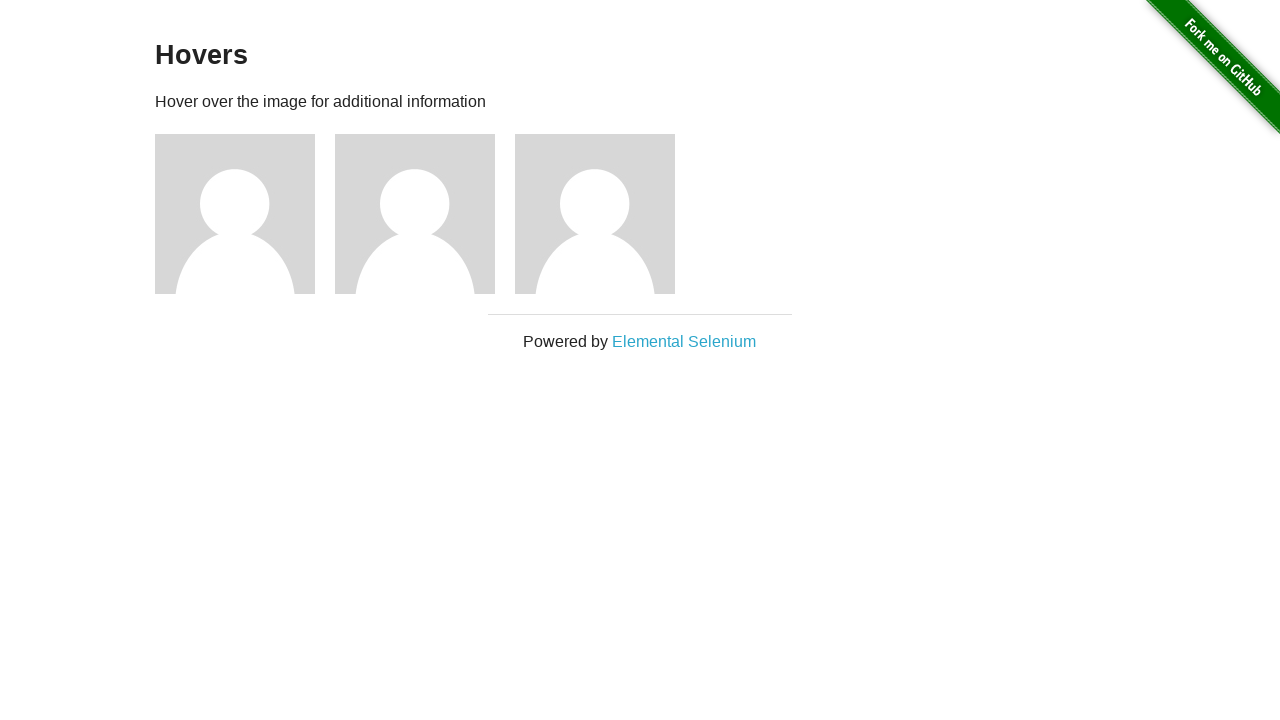

Waited for image elements to load
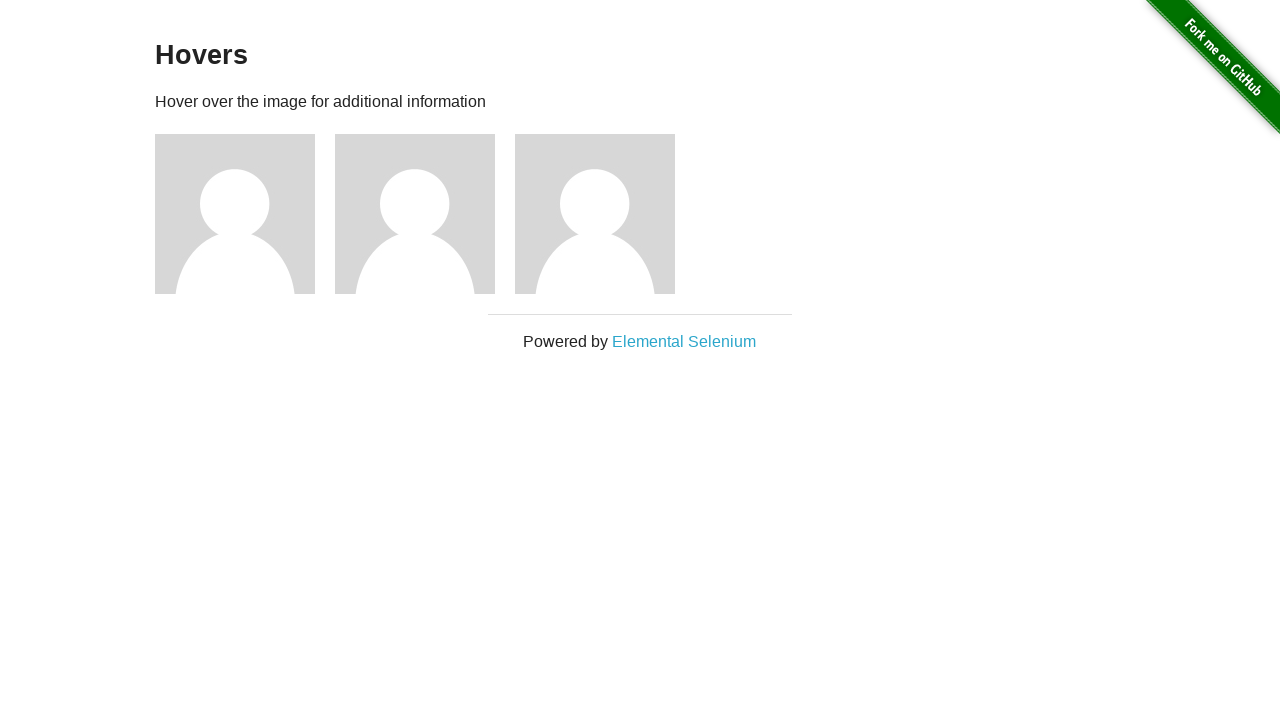

Located the first image element
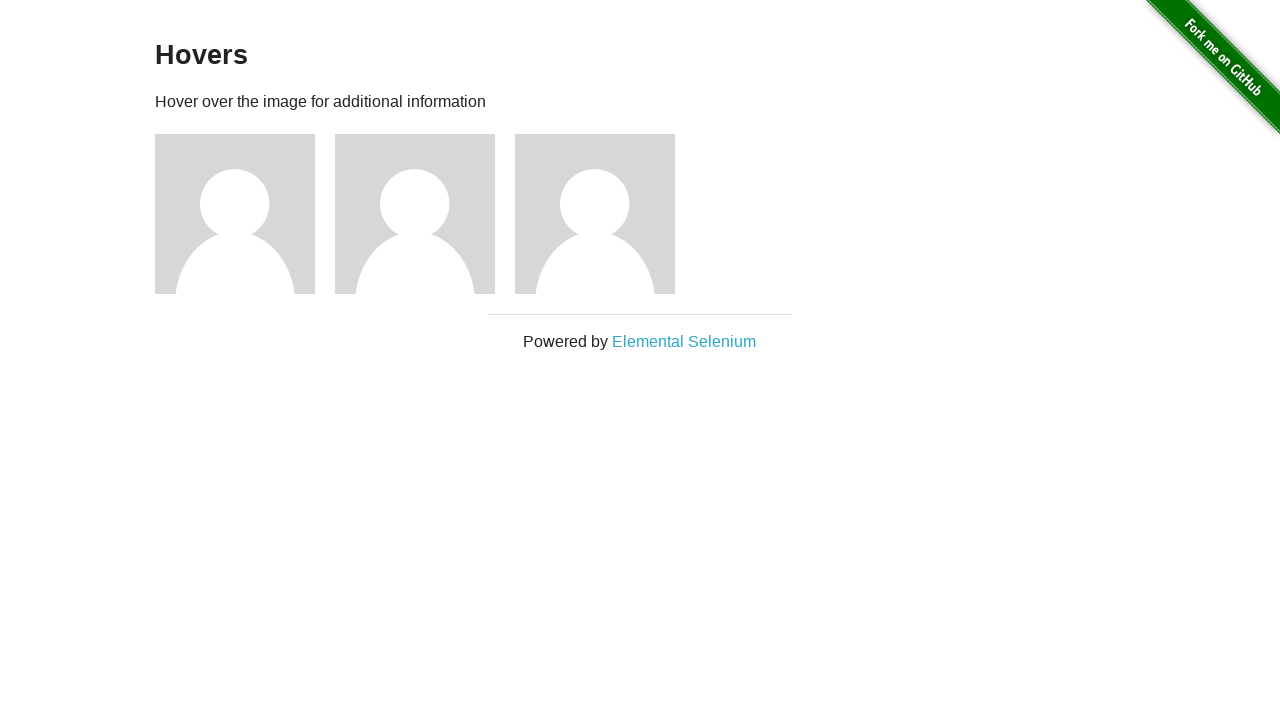

Hovered over the first image at (245, 214) on .figure >> nth=0
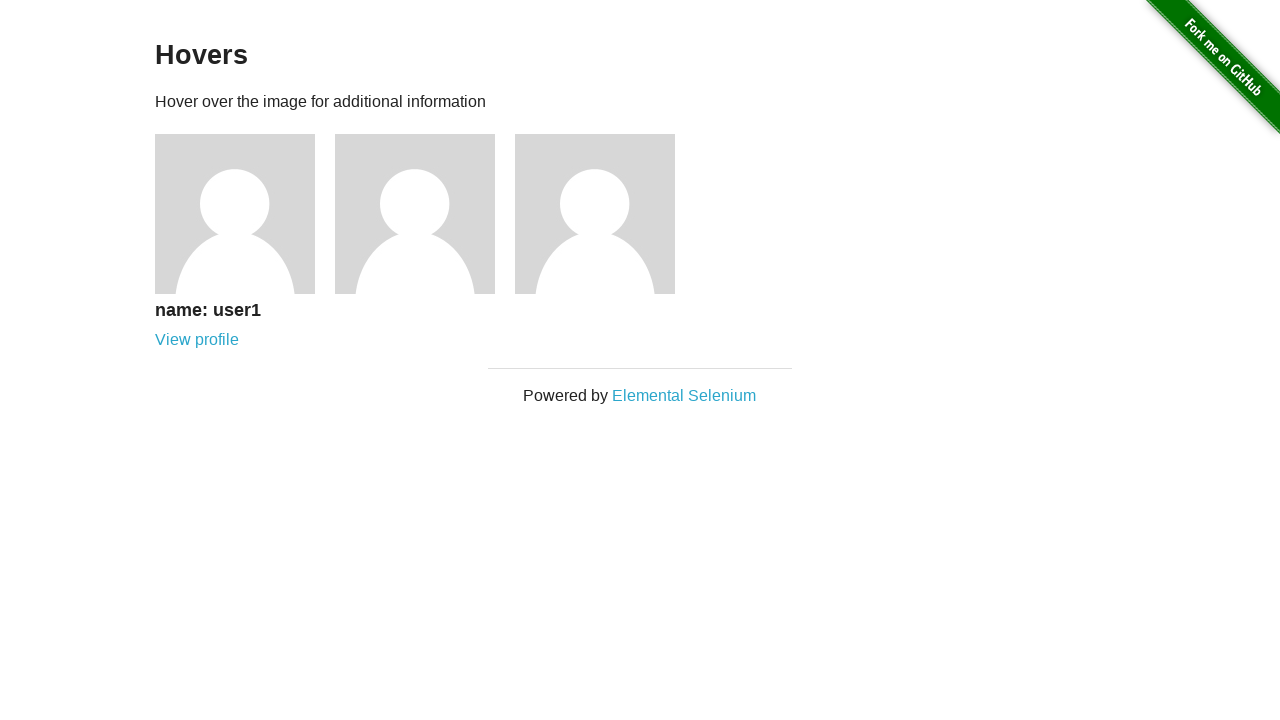

Located the caption text element
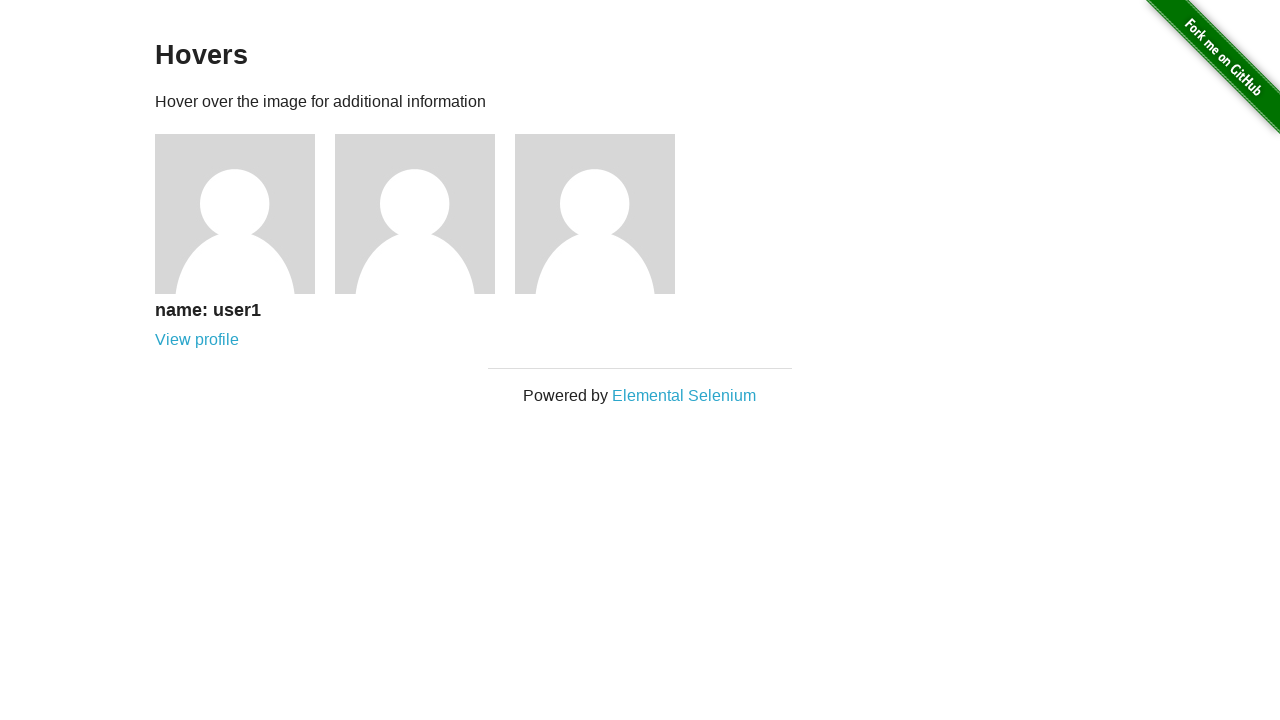

Verified caption text displays 'name: user1'
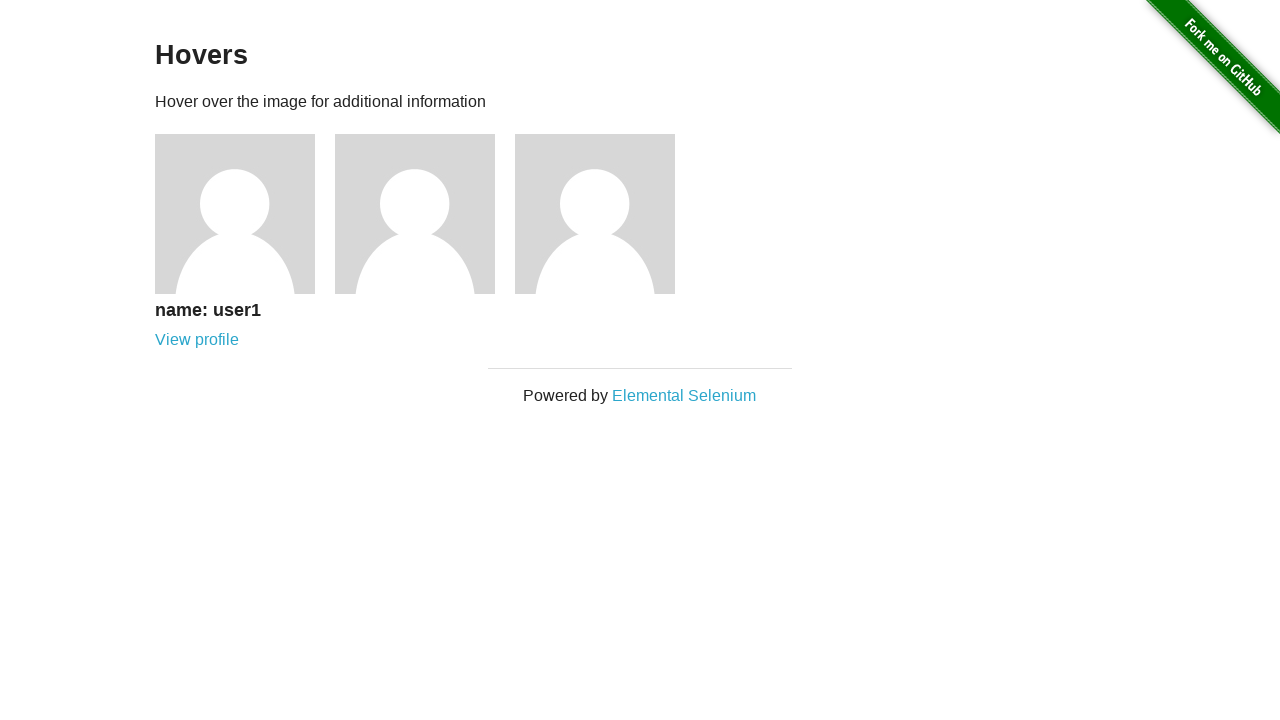

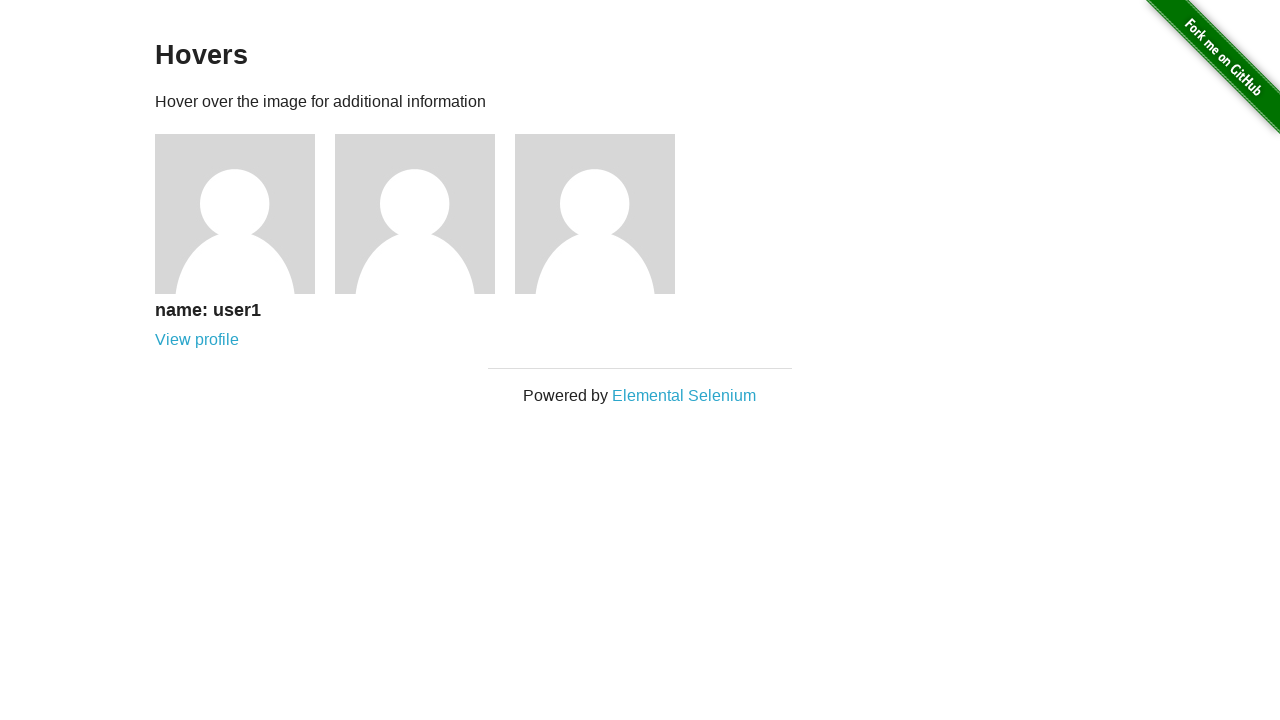